Tests alert handling functionality by entering text, triggering alerts, and accepting/dismissing them

Starting URL: https://www.rahulshettyacademy.com/AutomationPractice/

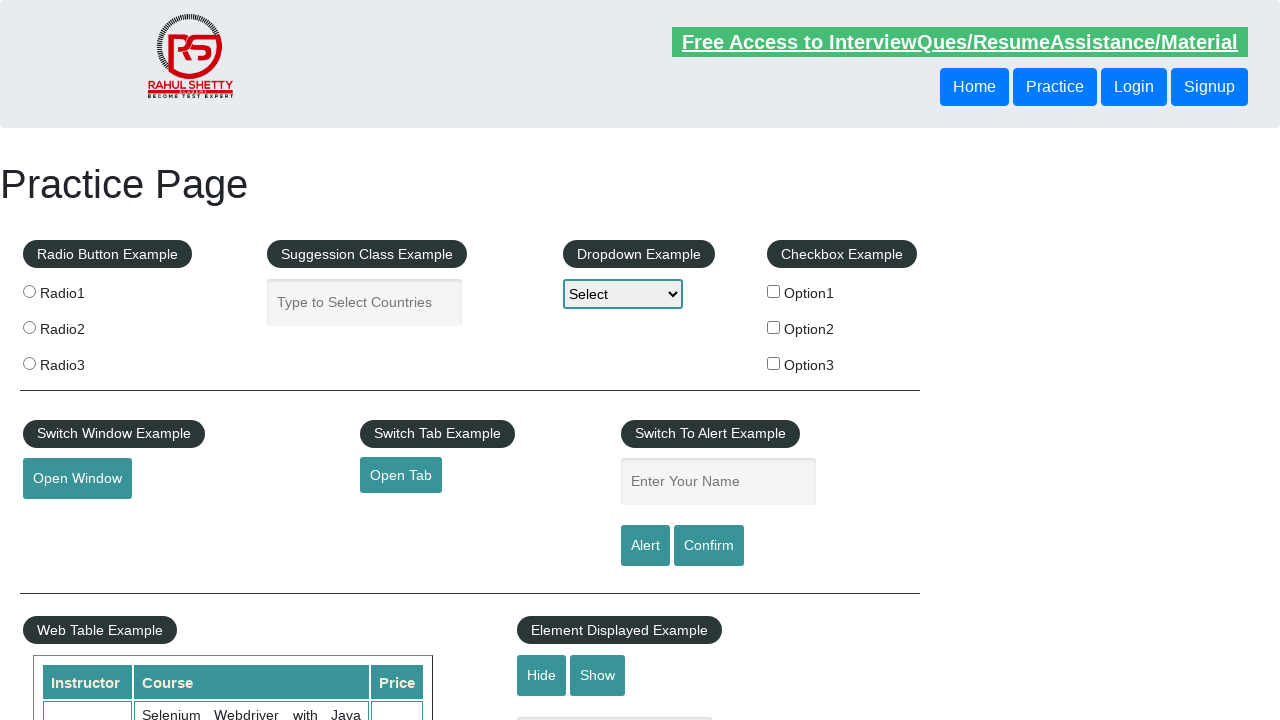

Verified page title contains 'Practice Page'
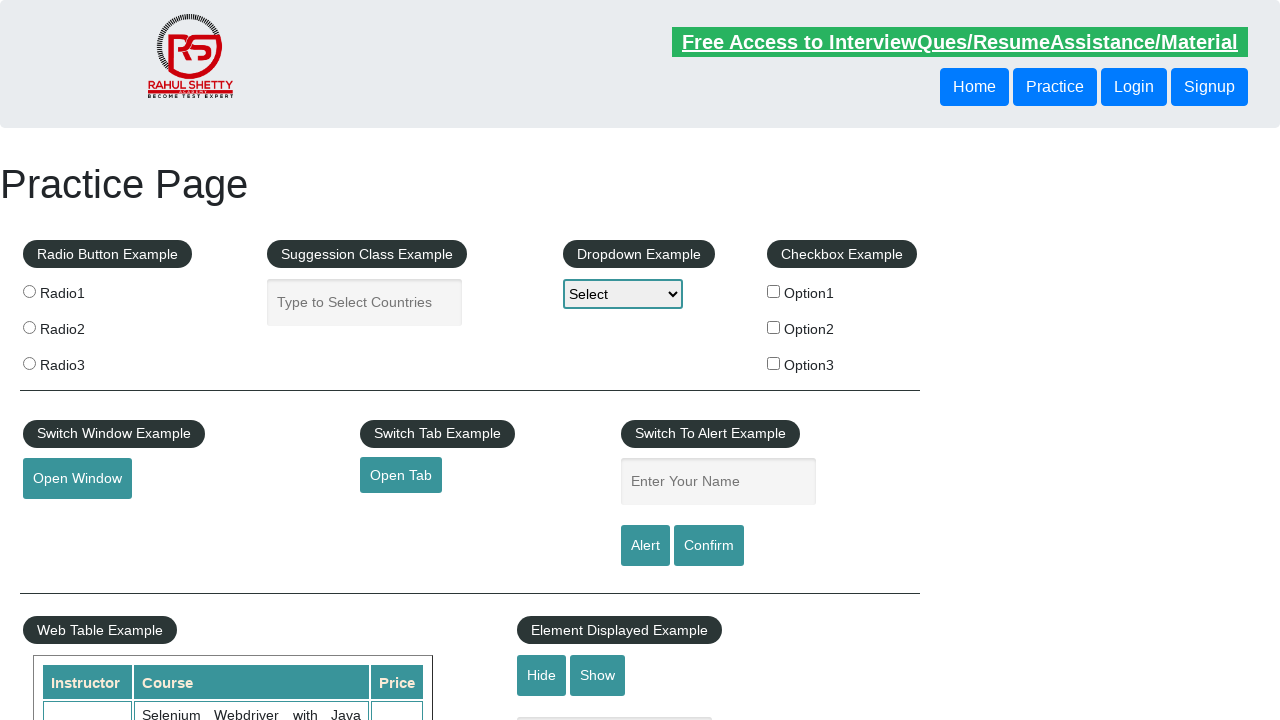

Entered 'Vageesha Jajur' in the name field on #name
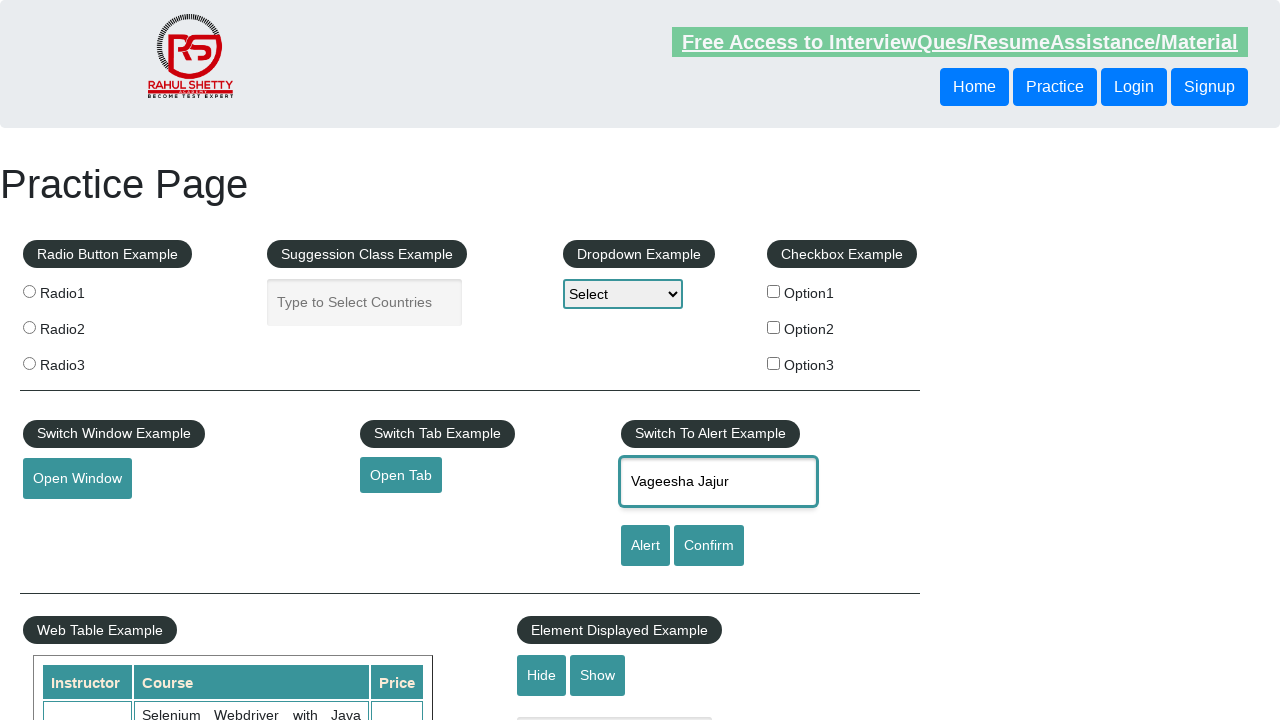

Clicked alert button to trigger alert at (645, 546) on #alertbtn
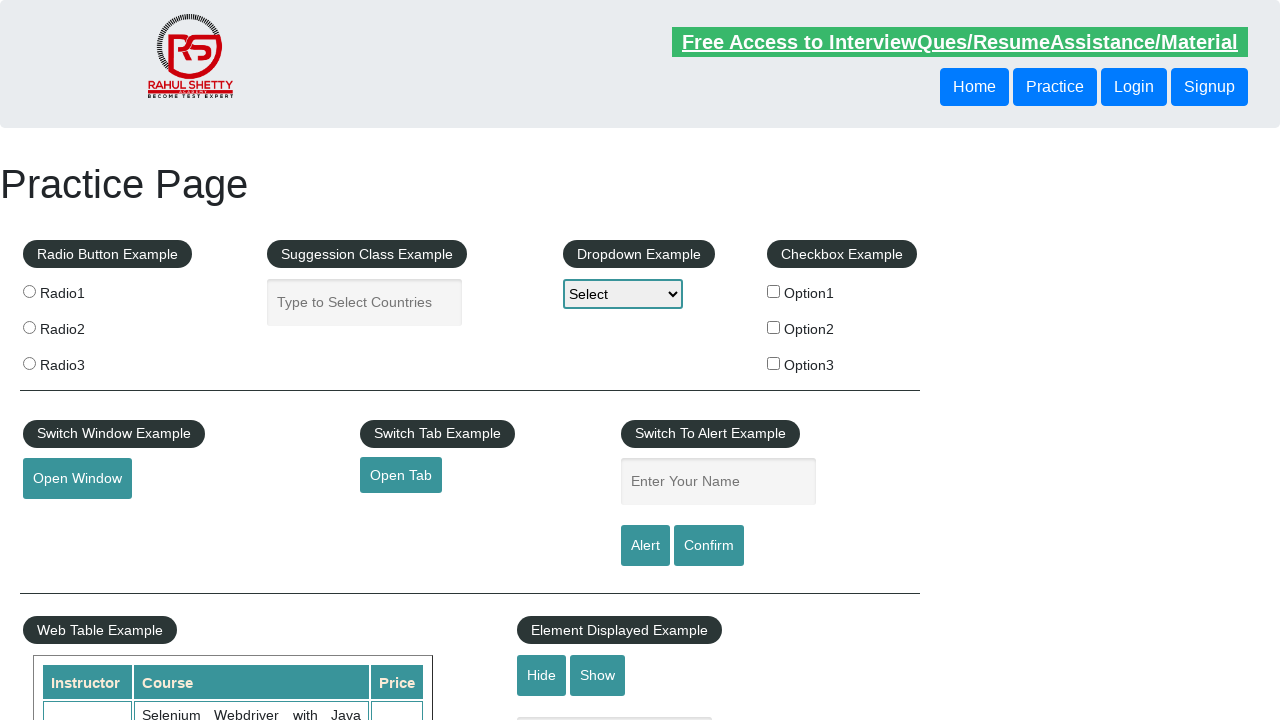

Accepted the alert dialog
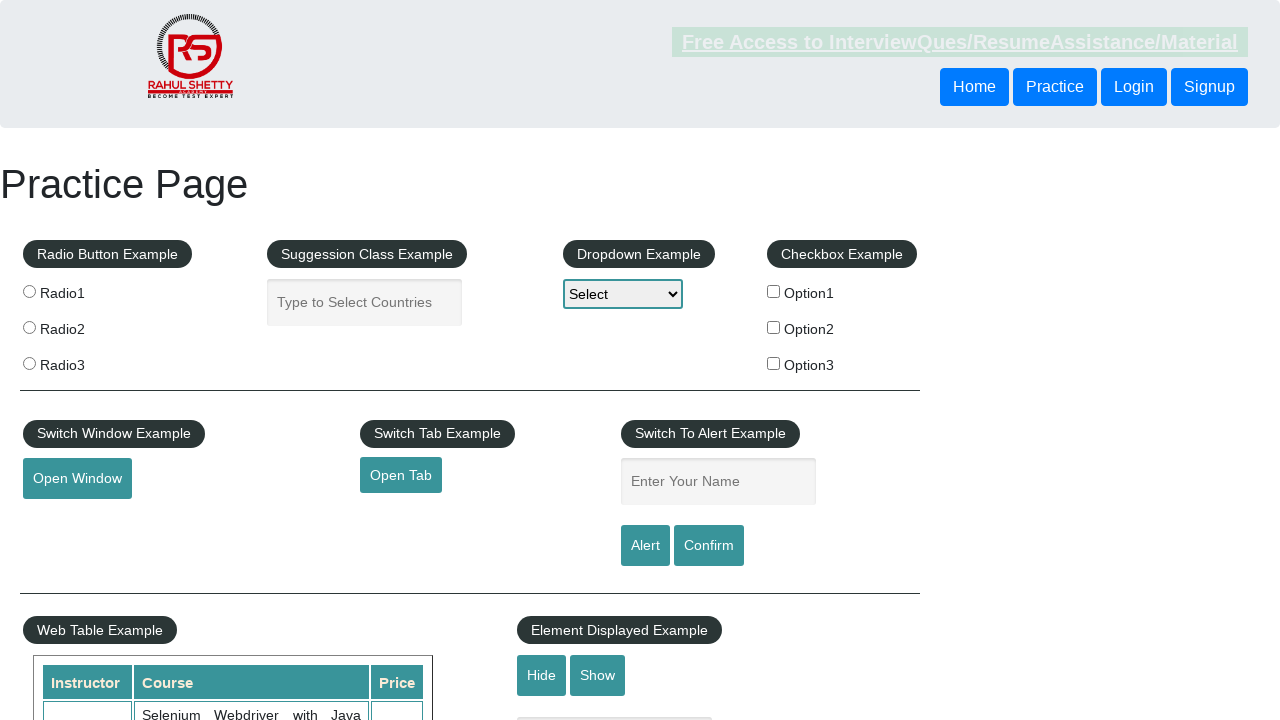

Clicked confirm button to trigger confirmation dialog at (709, 546) on #confirmbtn
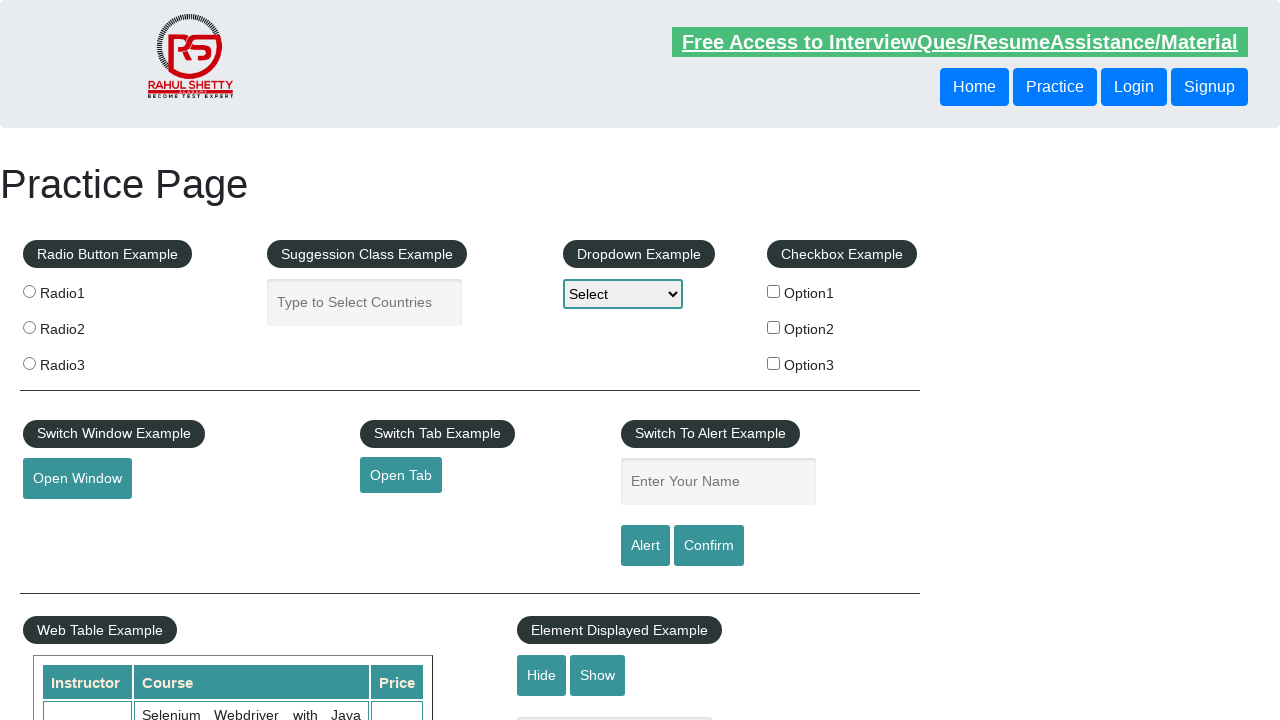

Dismissed the confirmation dialog
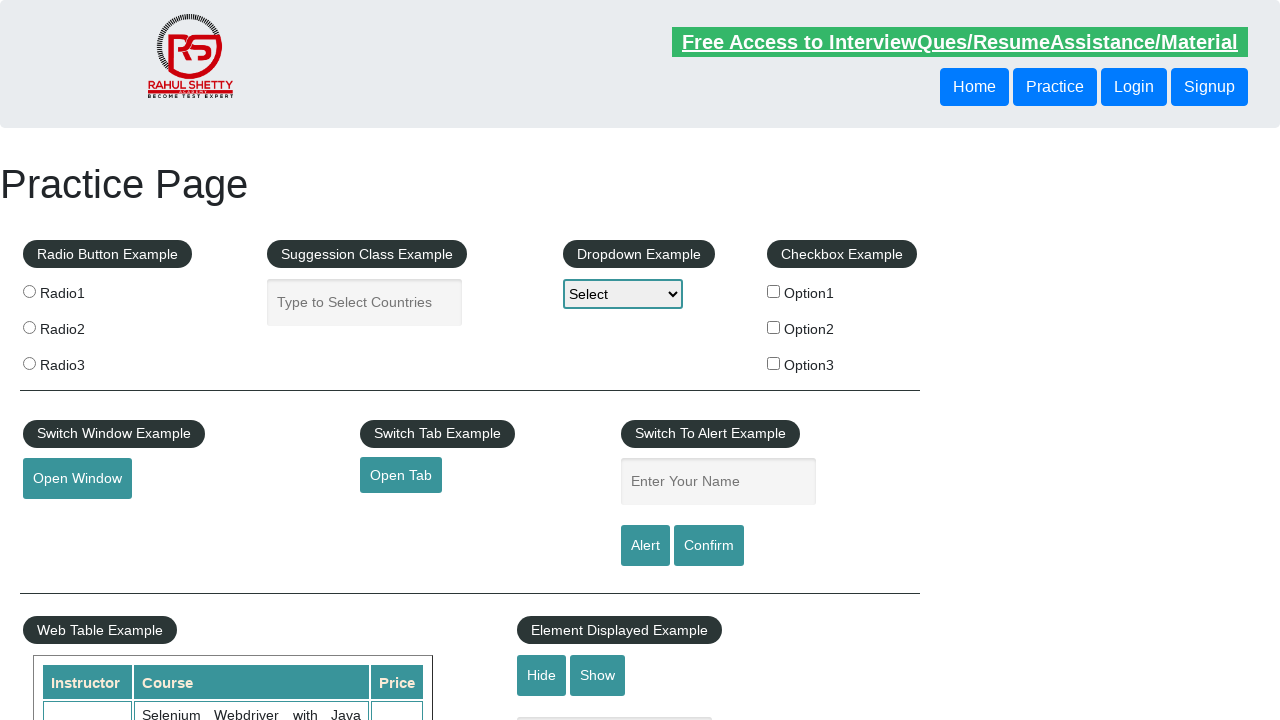

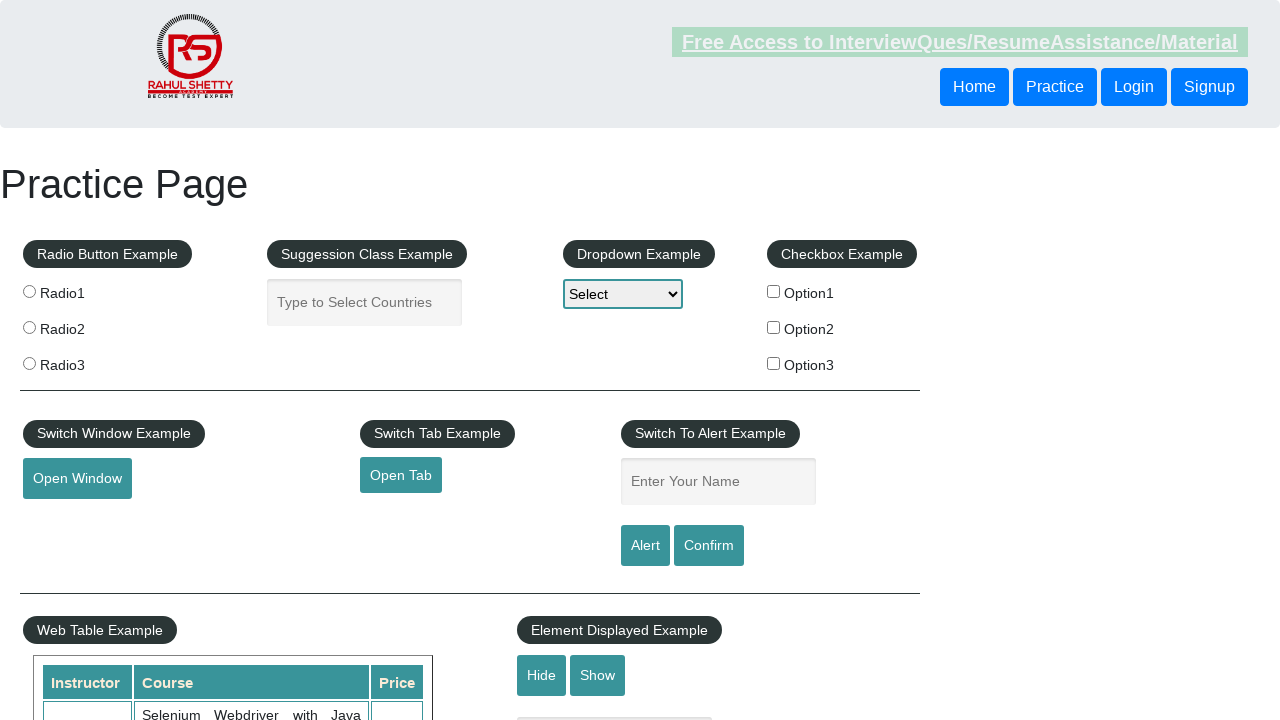